Tests dynamic control functionality by toggling a checkbox's visibility using a button, waiting for the checkbox to disappear and reappear, then clicking and verifying its selected state.

Starting URL: https://training-support.net/webelements/dynamic-controls

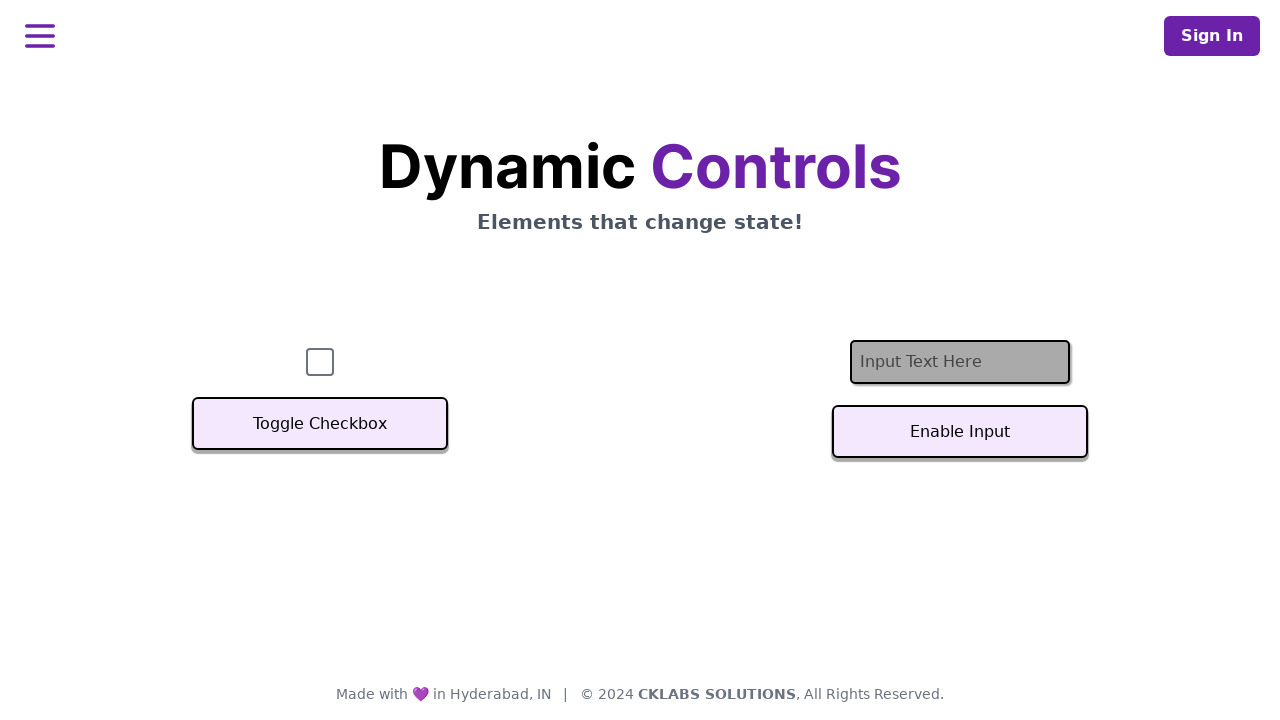

Verified checkbox is initially visible
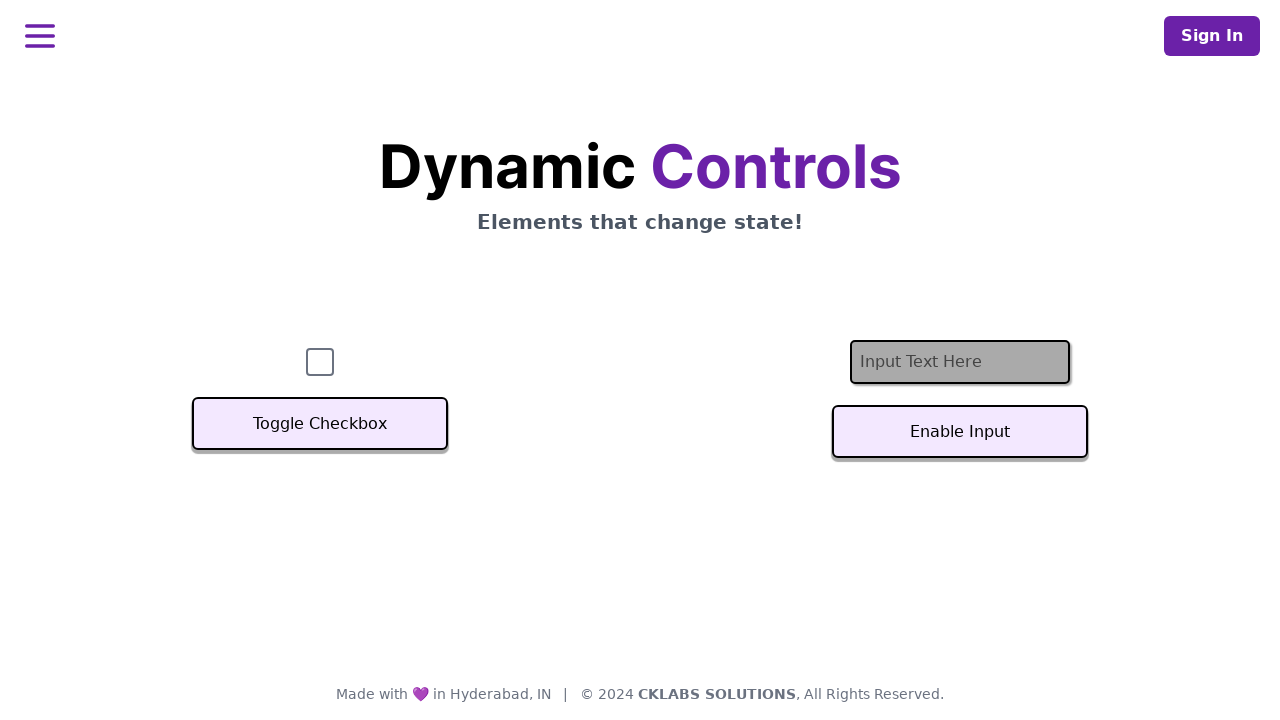

Clicked toggle button to hide checkbox at (320, 424) on xpath=//button[text()='Toggle Checkbox']
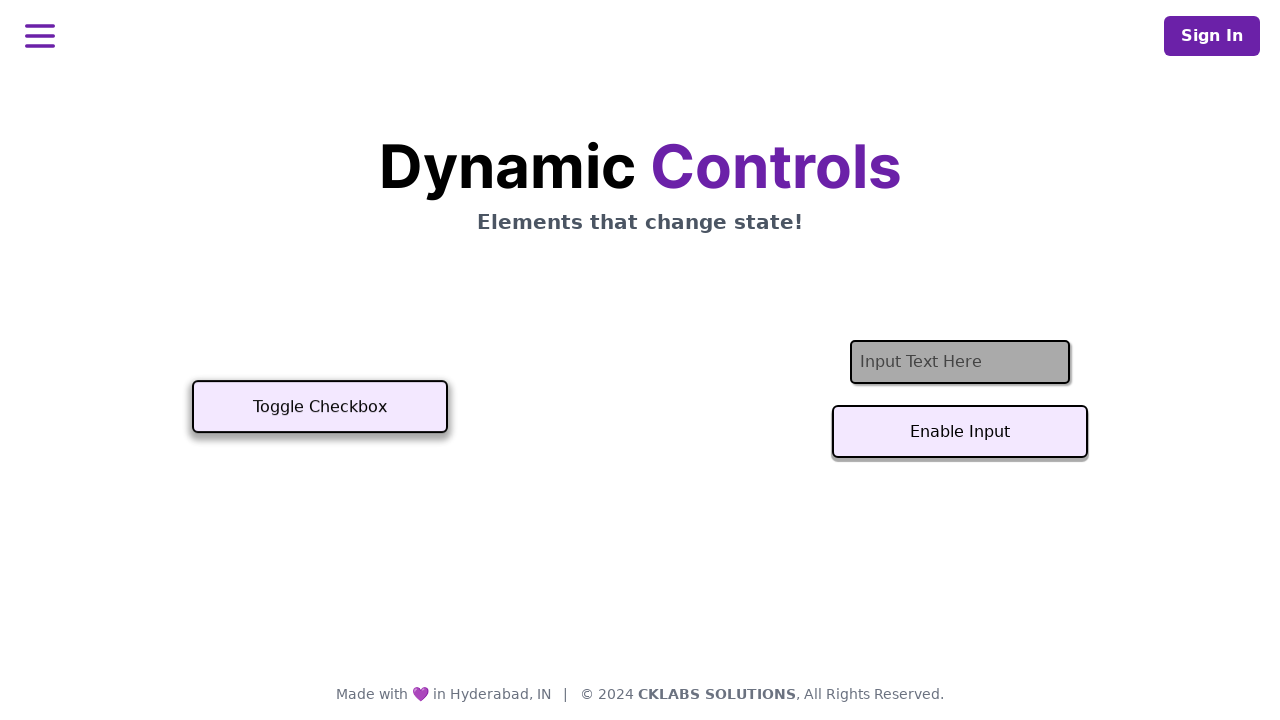

Confirmed checkbox has disappeared
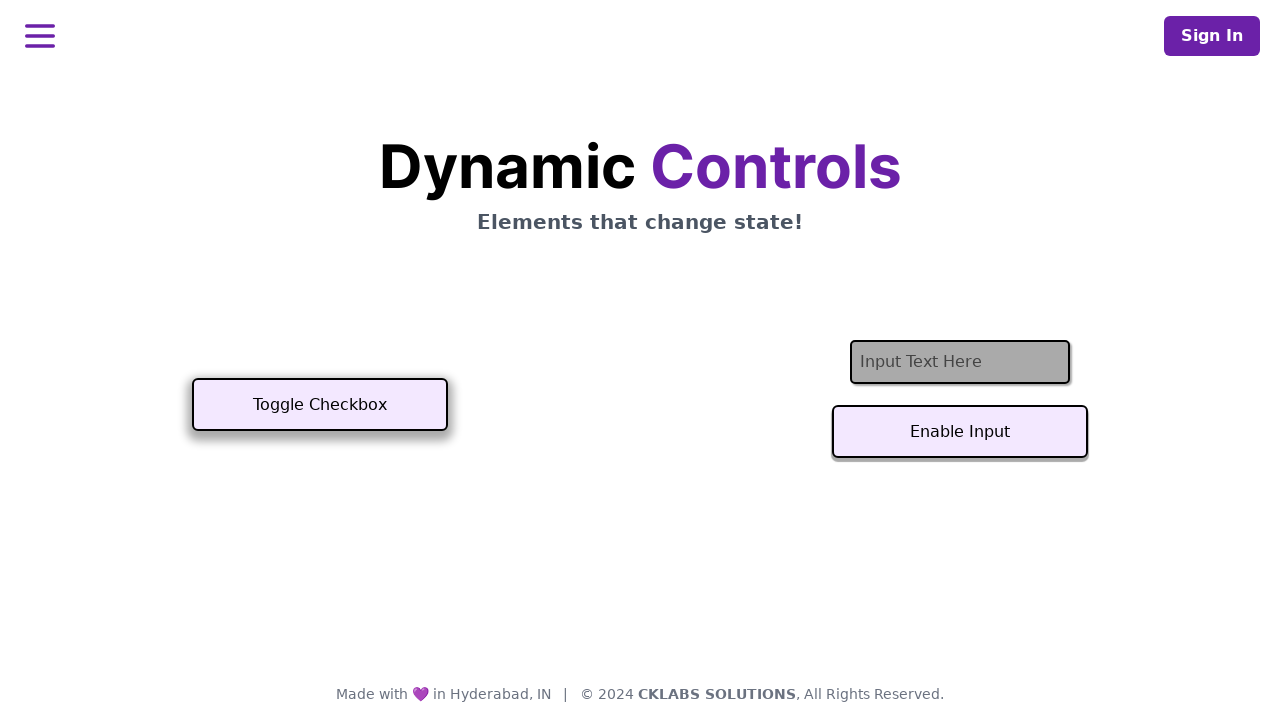

Clicked toggle button to show checkbox again at (320, 405) on xpath=//button[text()='Toggle Checkbox']
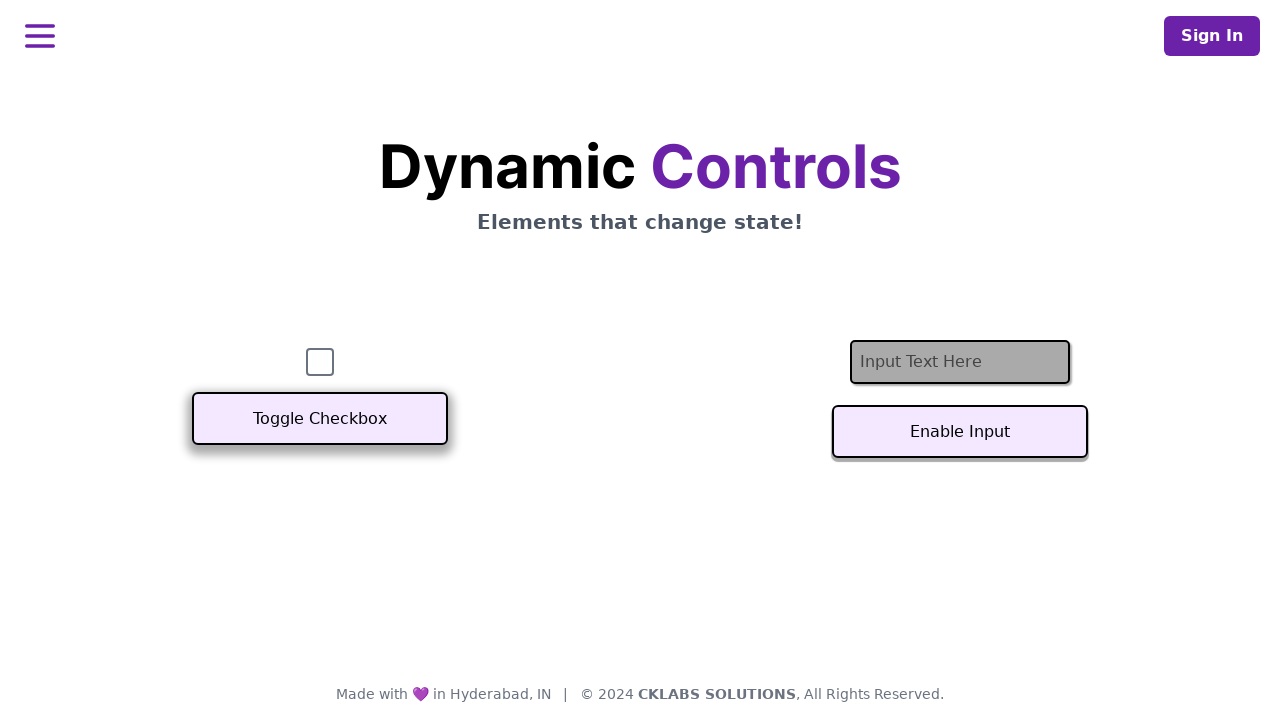

Confirmed checkbox is visible again
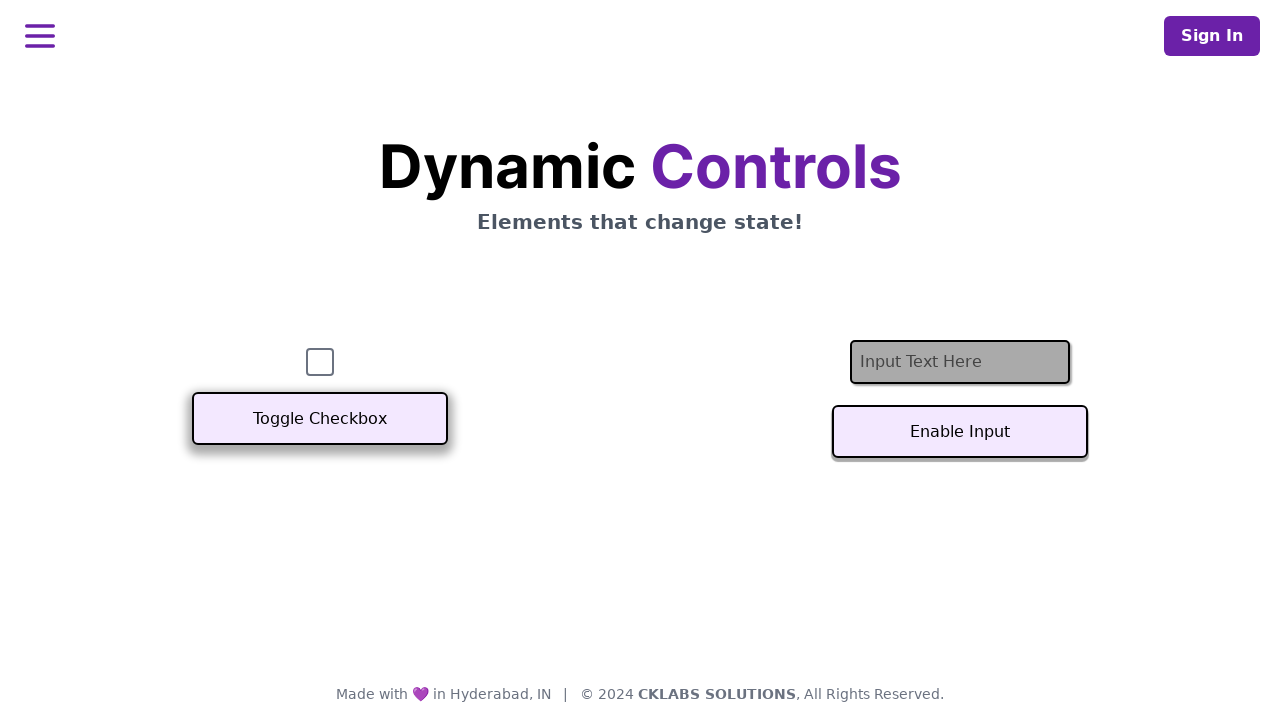

Clicked the checkbox to select it at (320, 362) on #checkbox
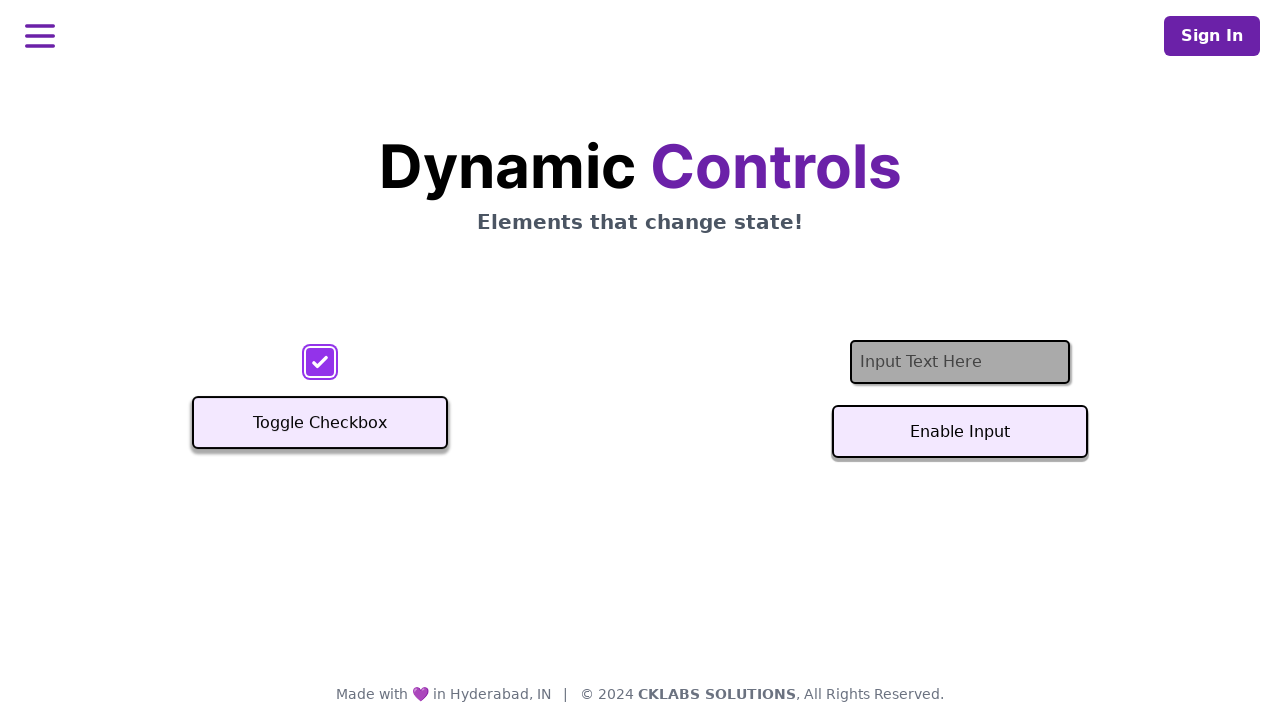

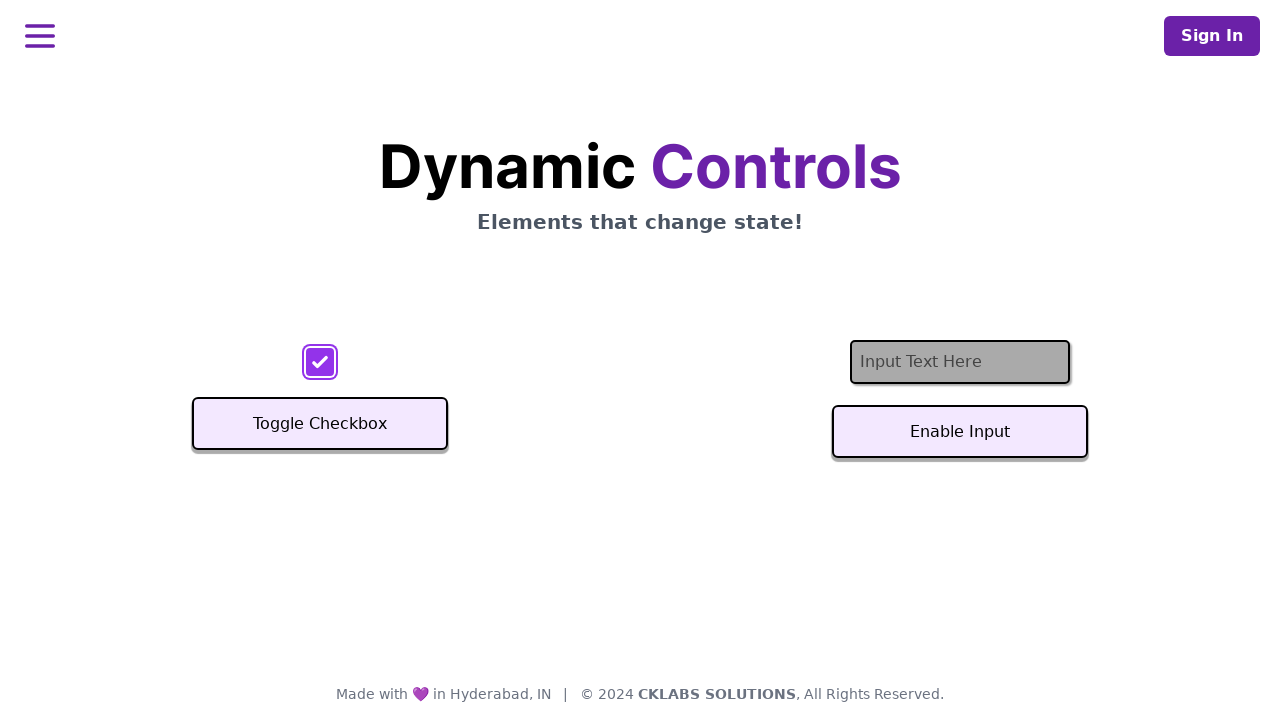